Clicks the "Numbered List" toolbar button on both CKEditor and TinyMCE editors

Starting URL: http://yizeng.me/2014/01/31/test-wysiwyg-editors-using-selenium-webdriver/

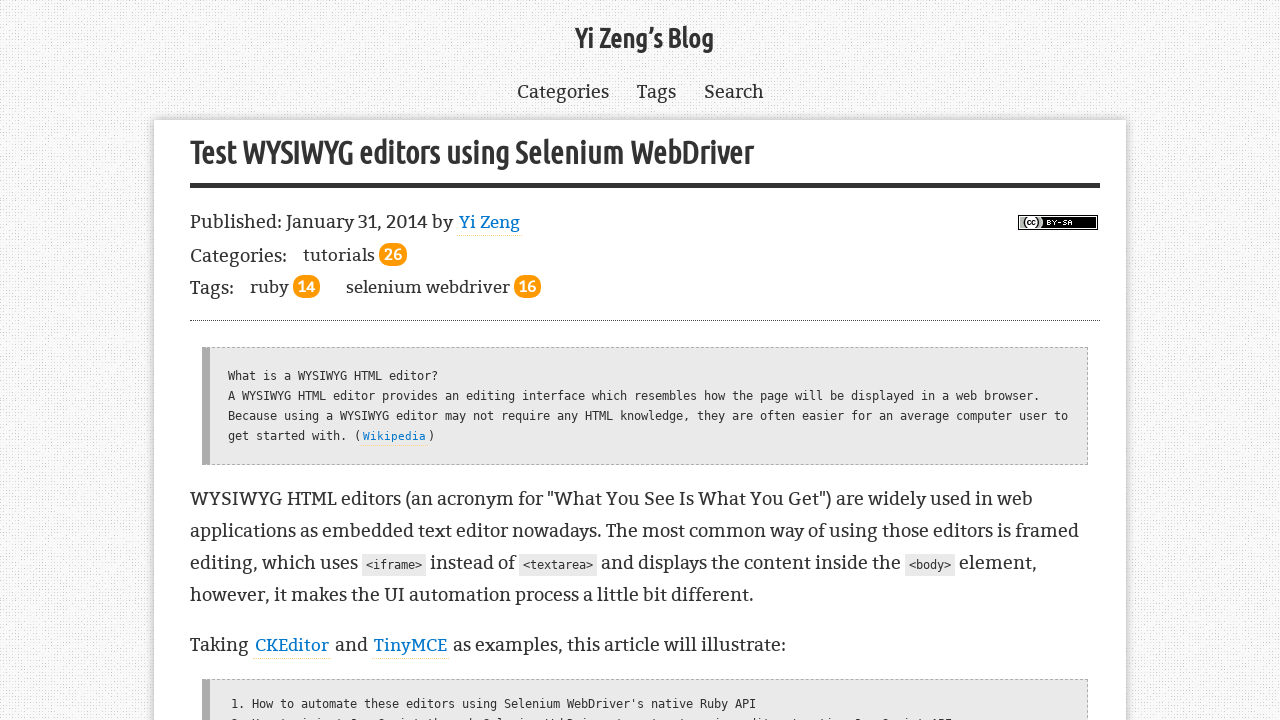

Clicked CKEditor's 'Numbered List' toolbar button at (339, 360) on .cke_button__numberedlist
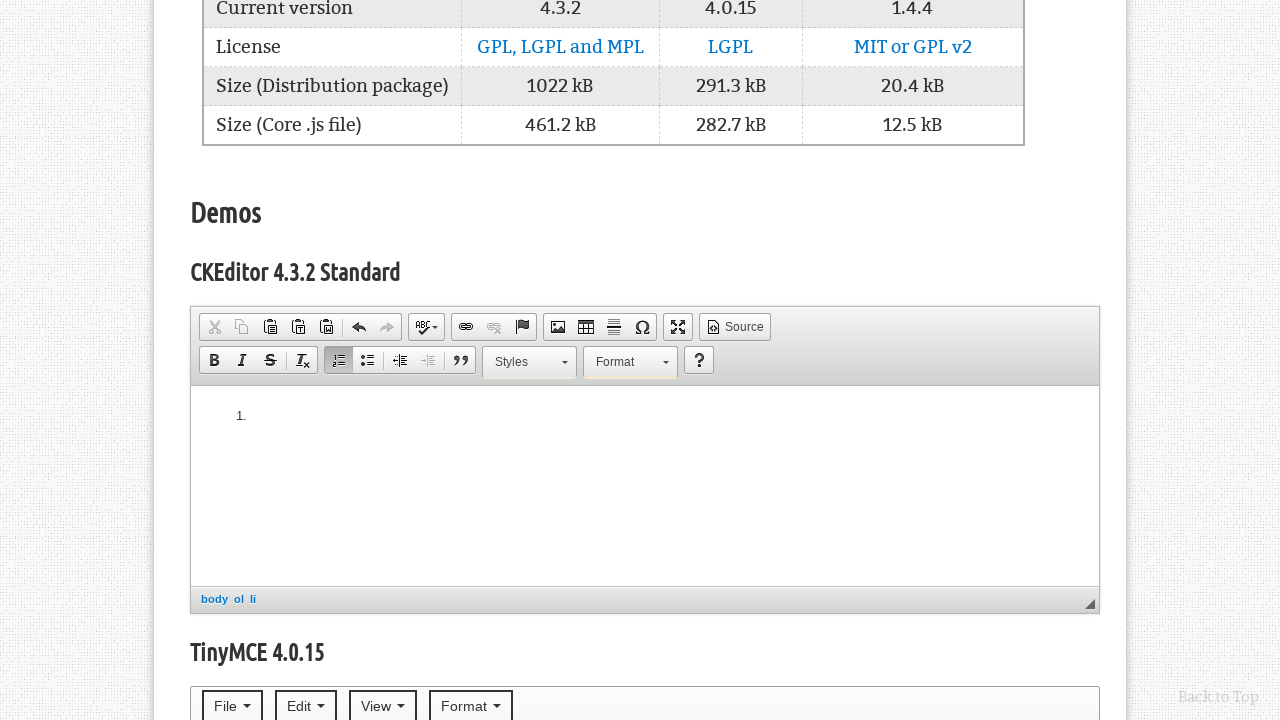

Clicked TinyMCE editor's 'Numbered List' toolbar button at (769, 360) on .mce-btn[aria-label='Numbered list'] button
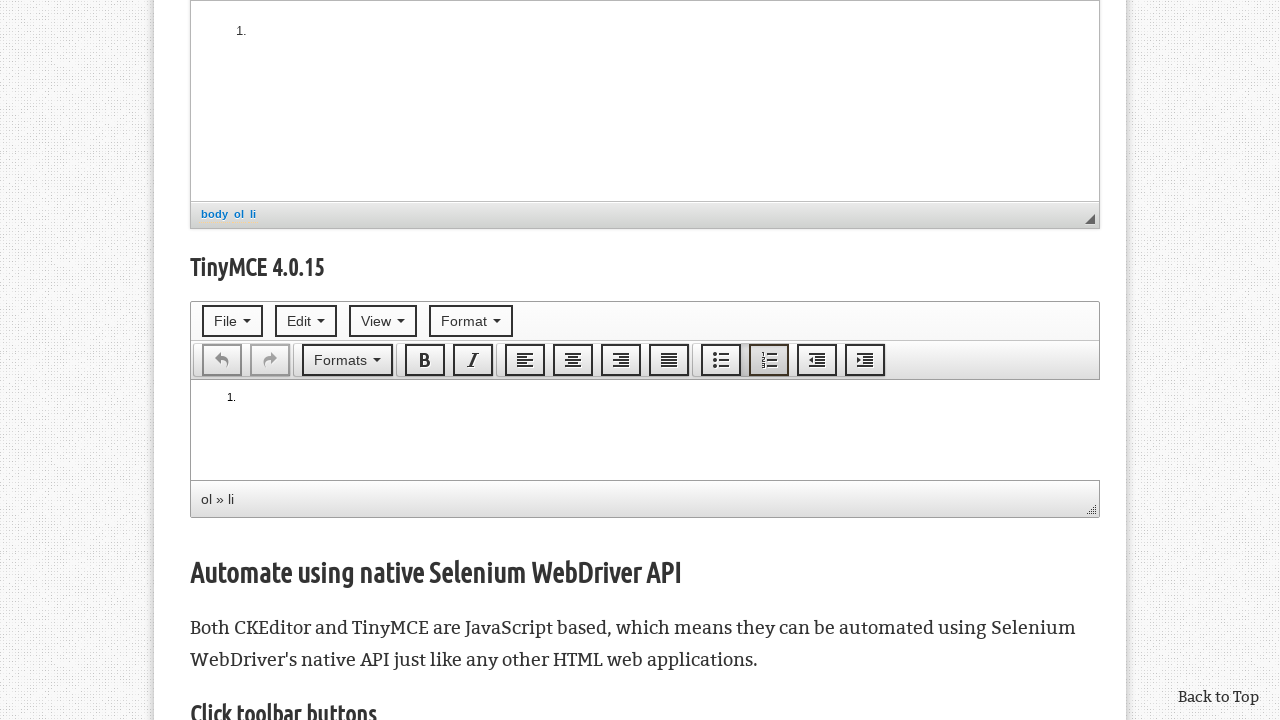

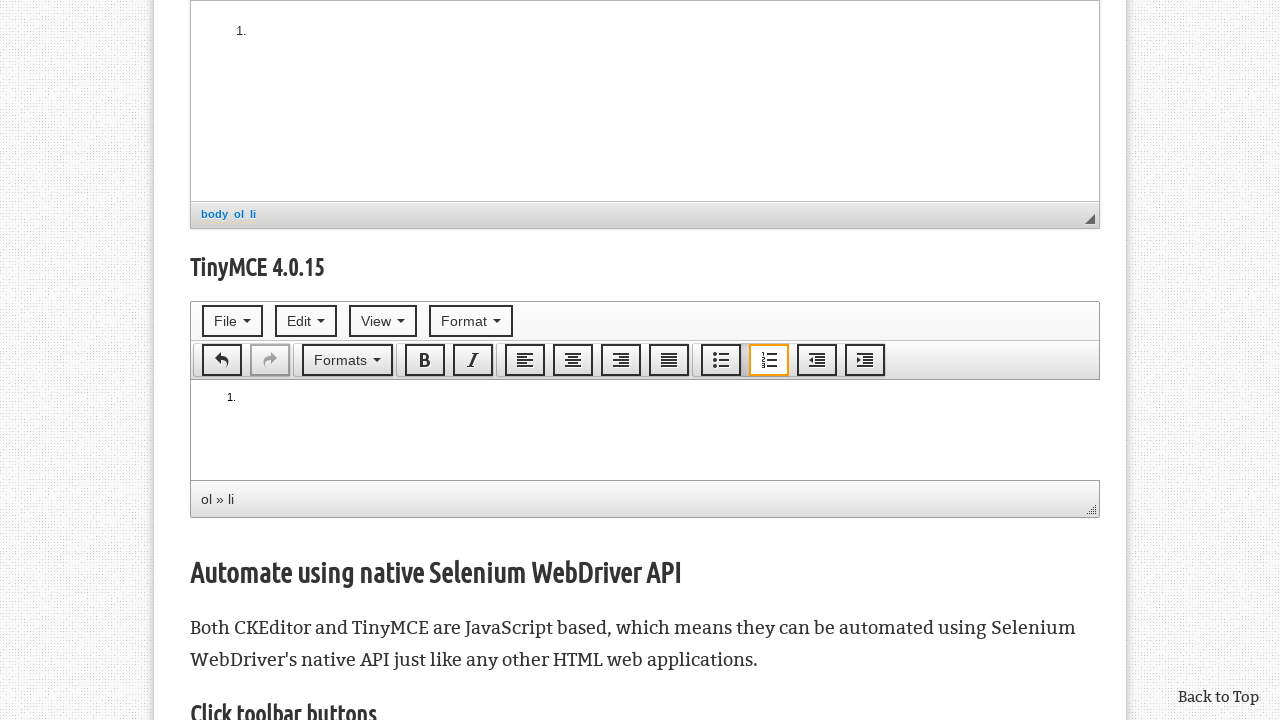